Tests the Python.org search functionality by searching for "pycon" and verifying results are returned

Starting URL: https://www.python.org

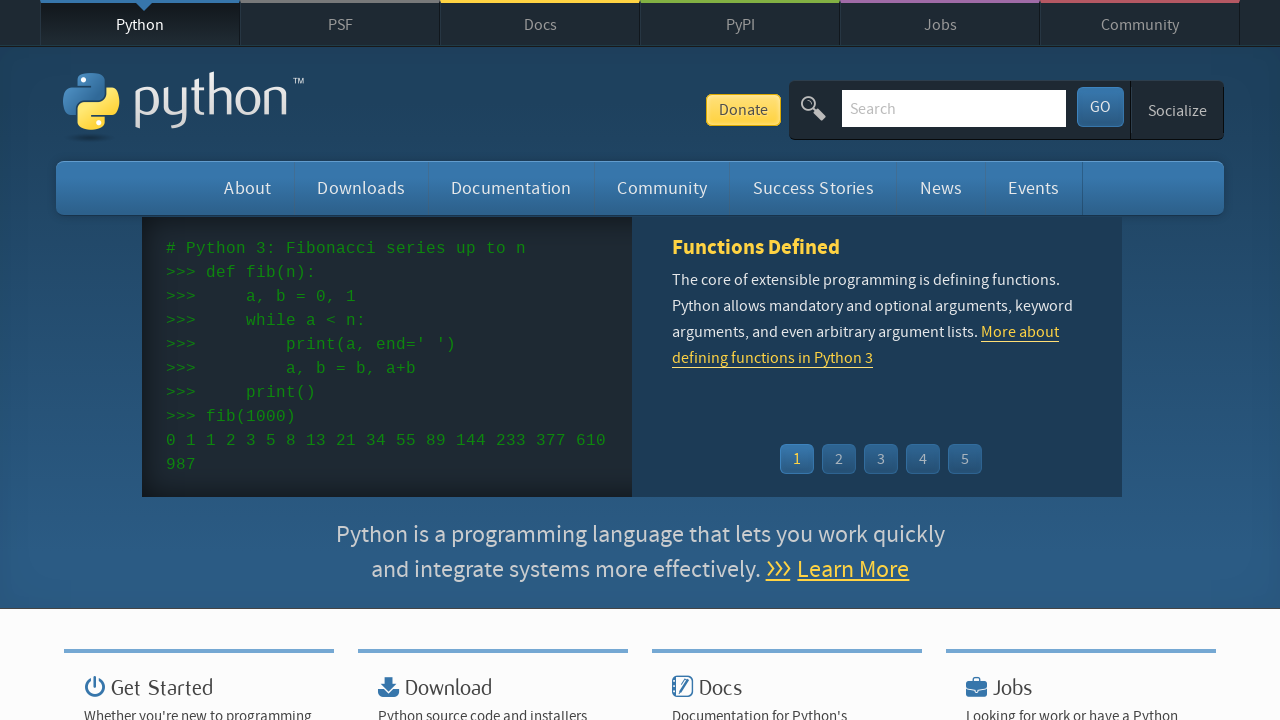

Verified page title contains 'Python'
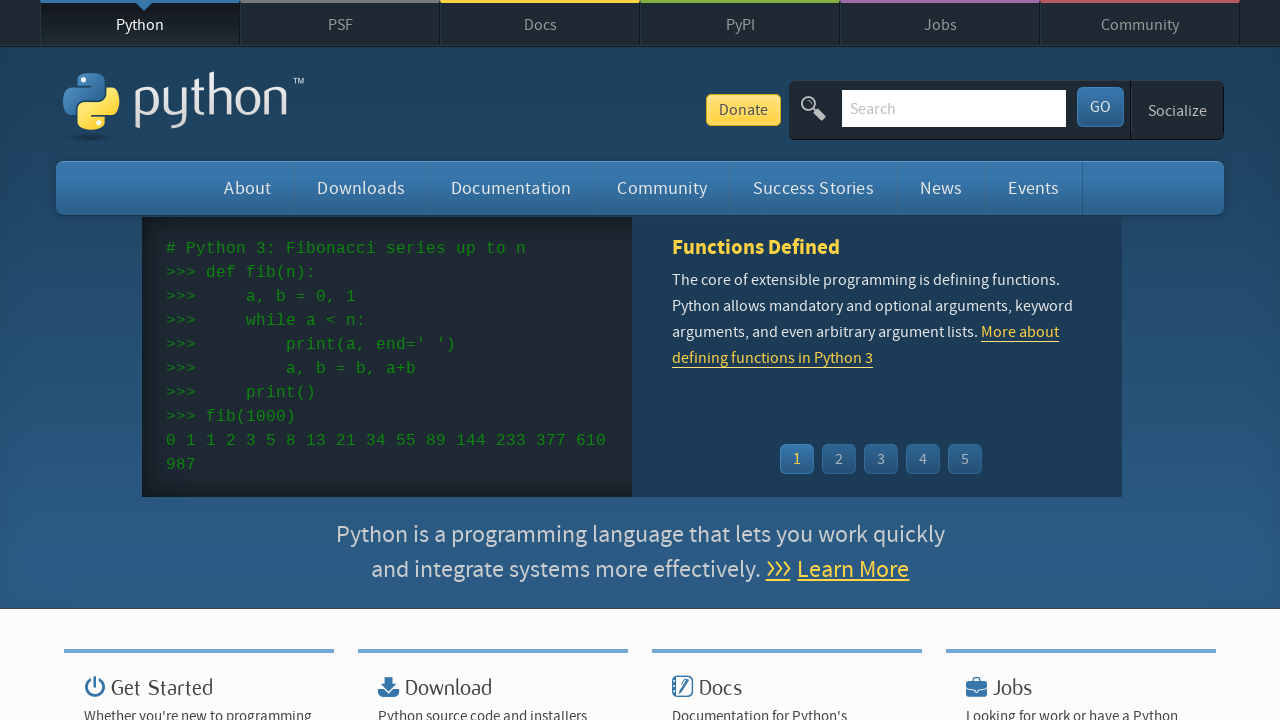

Filled search box with 'pycon' on input[name='q']
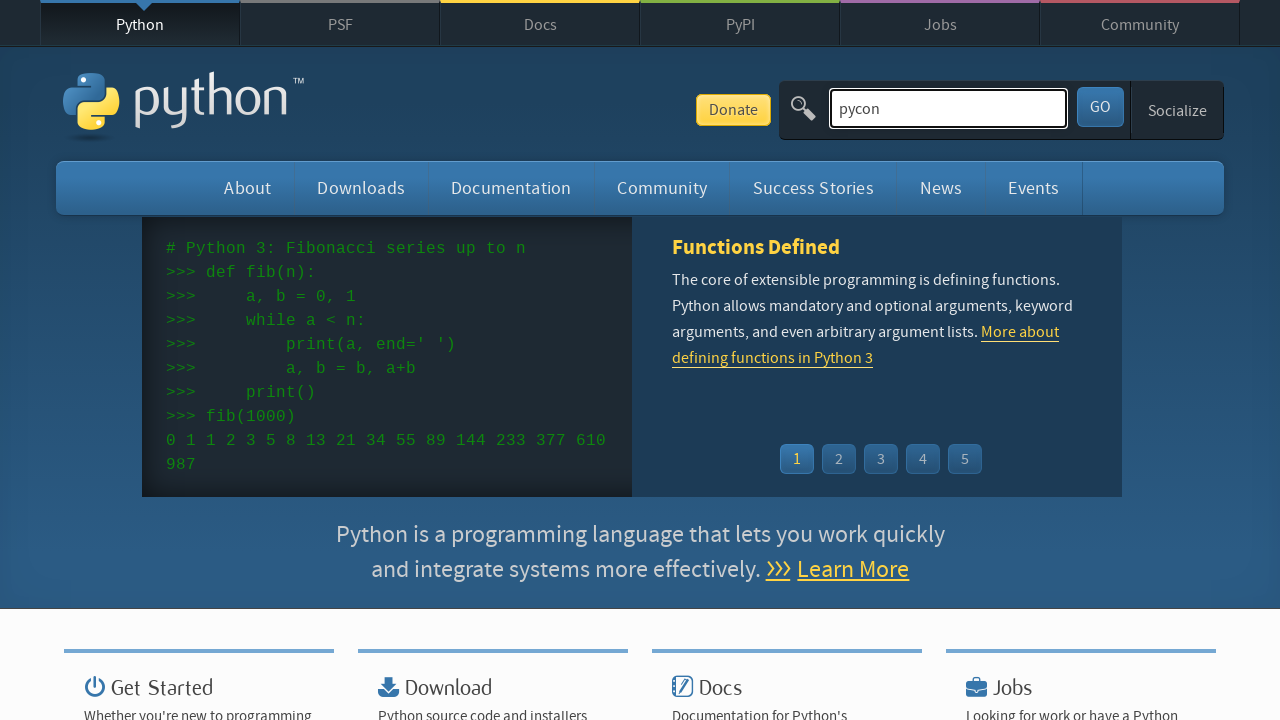

Pressed Enter to submit search for 'pycon' on input[name='q']
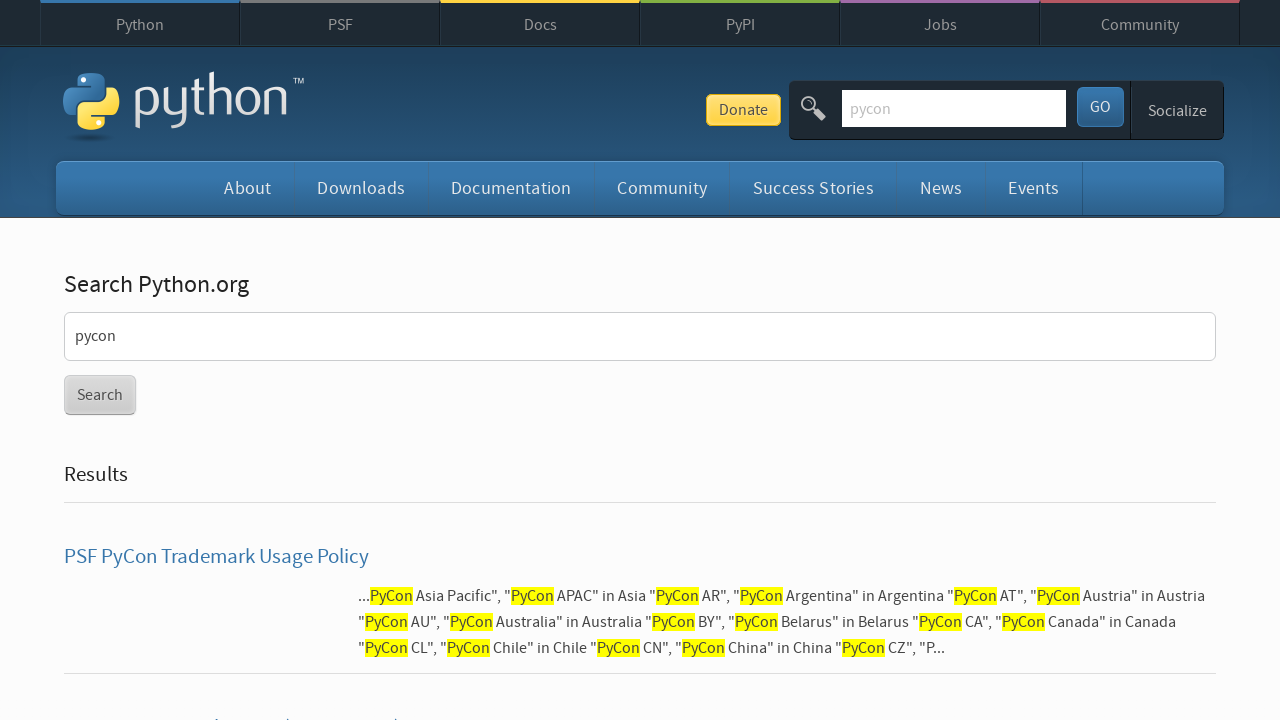

Waited for network idle, search results loaded
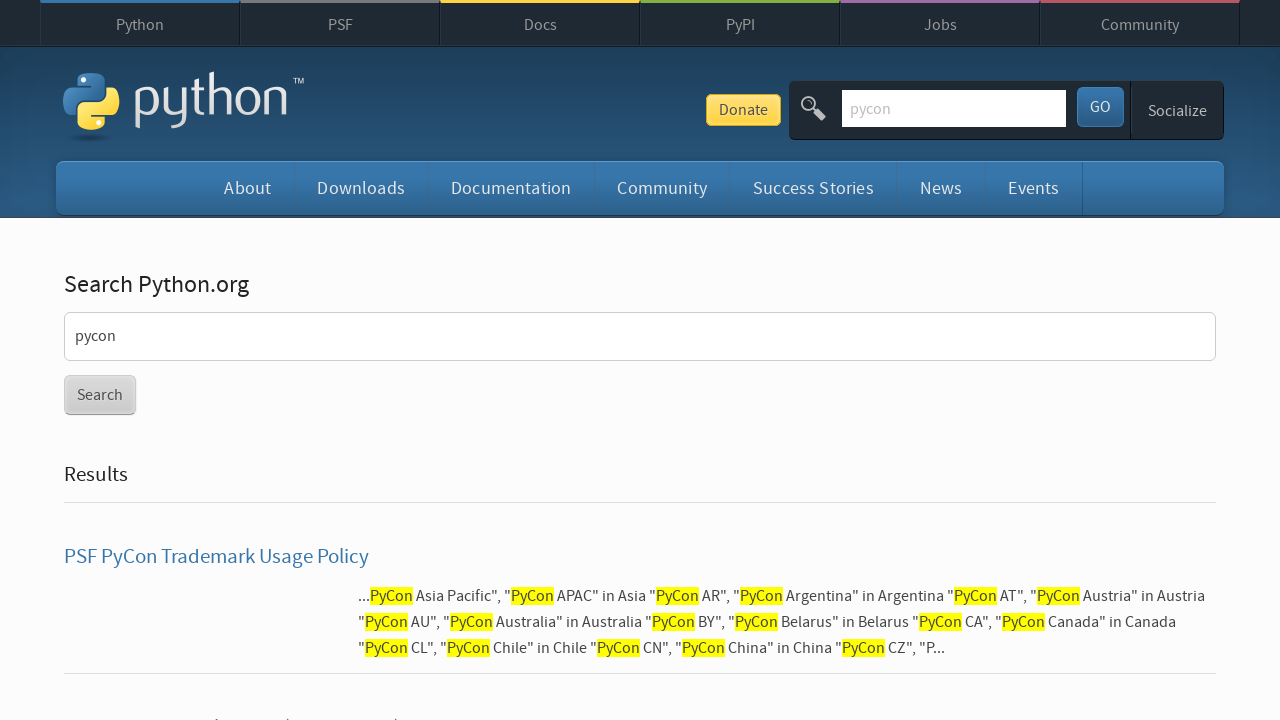

Verified search results were found for 'pycon'
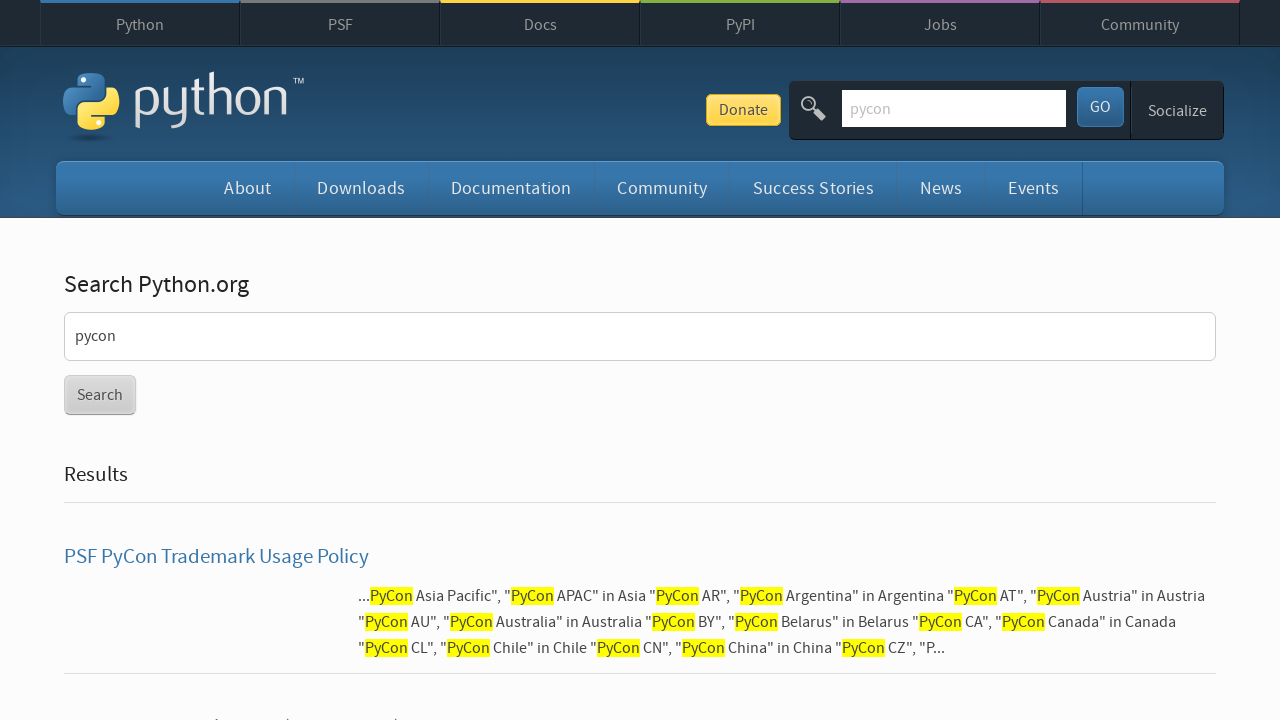

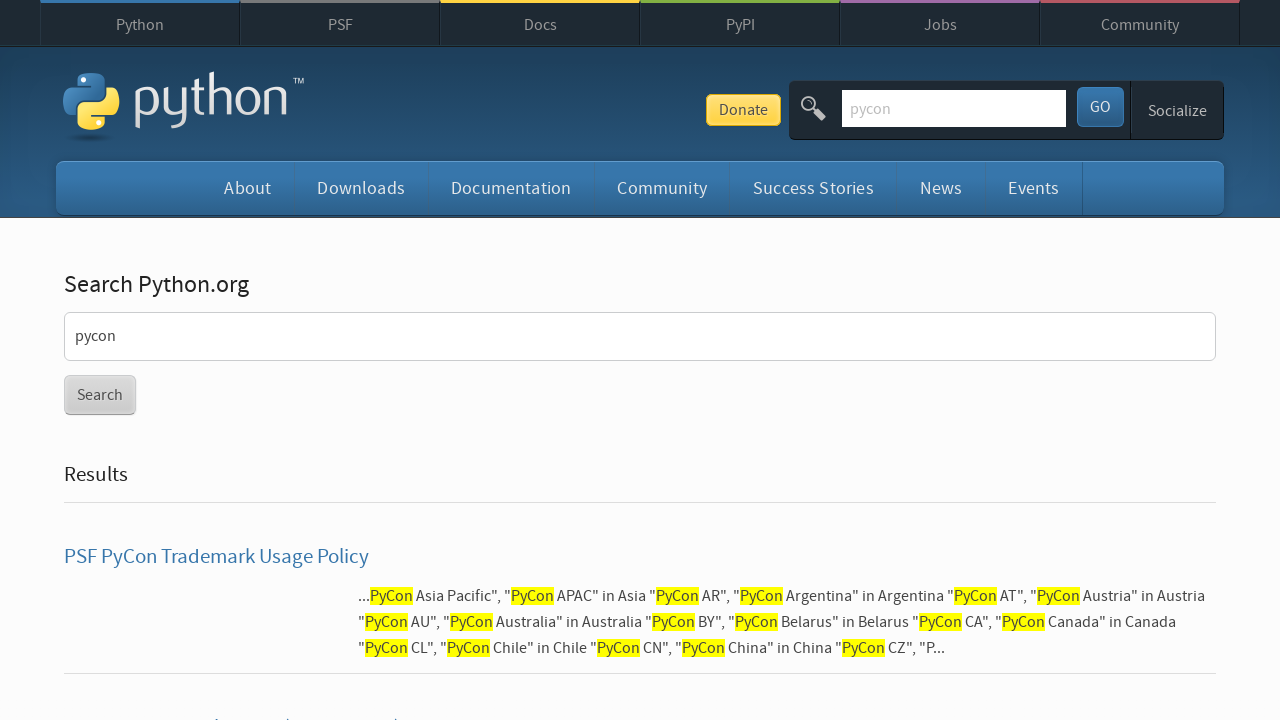